Tests textbox form filling functionality by entering values into username, email, current address, and permanent address fields on a demo QA form page.

Starting URL: https://demoqa.com/text-box

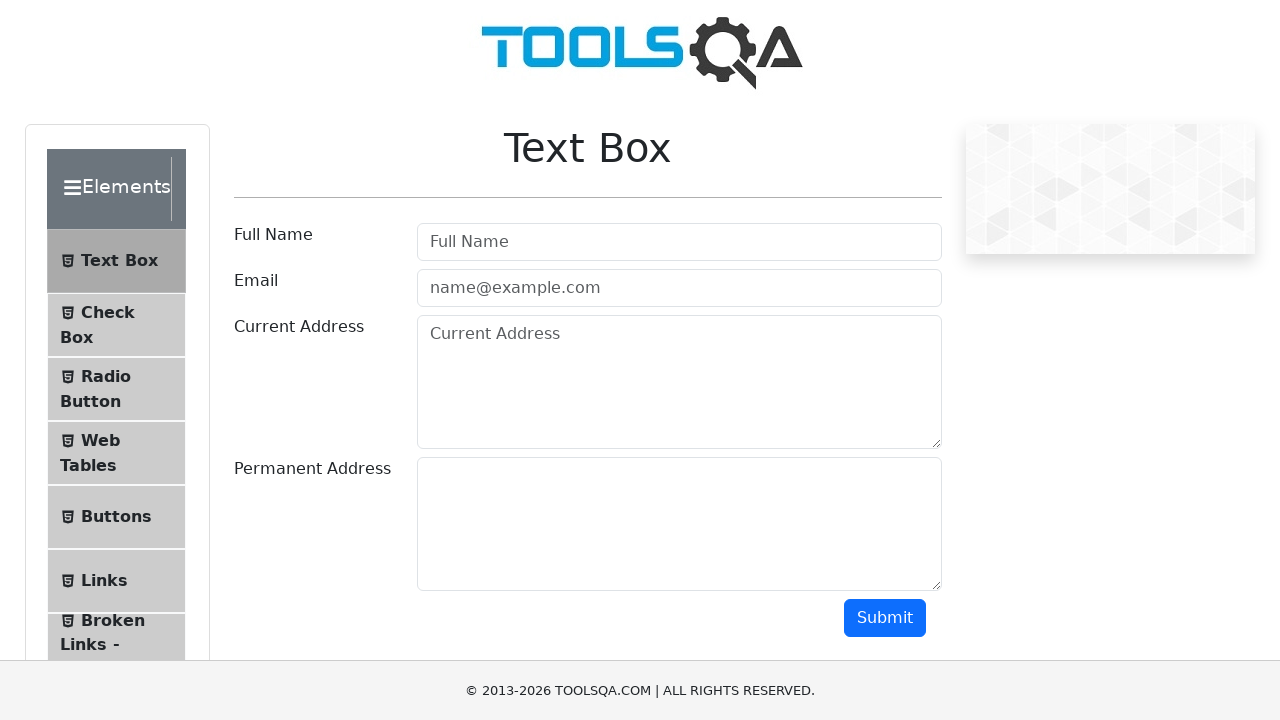

Filled username field with 'John Smith' on #userName
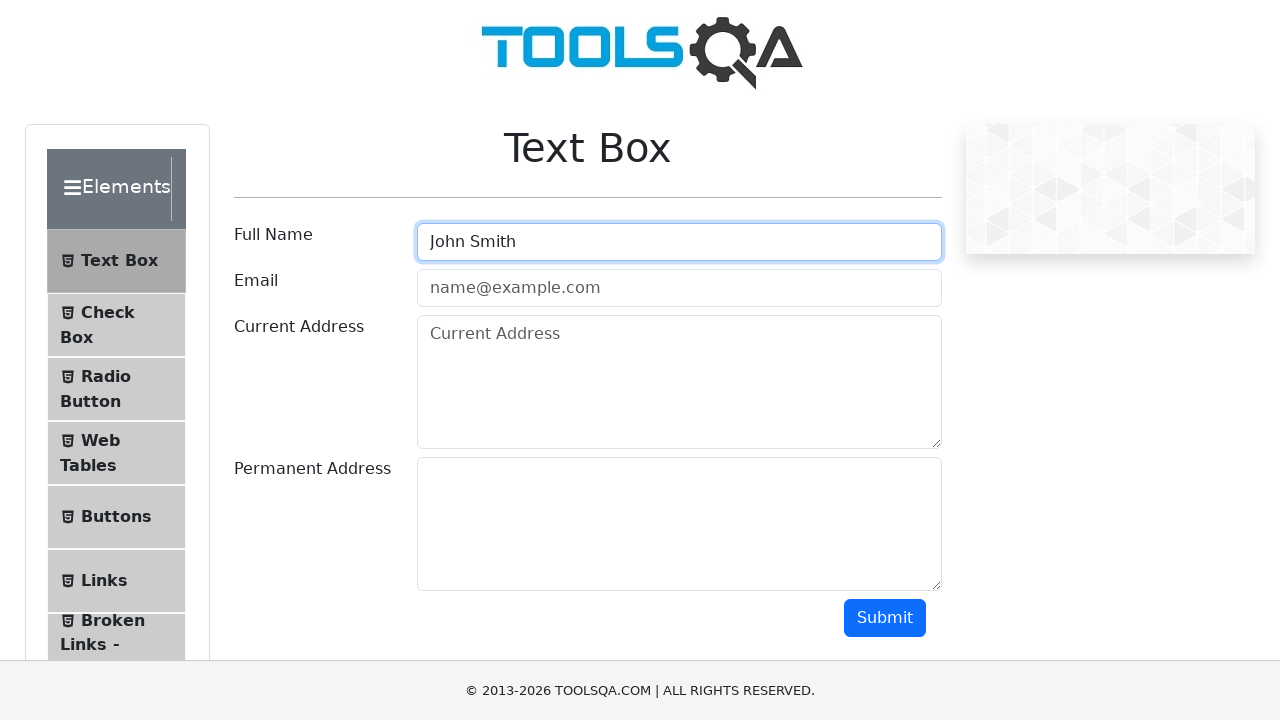

Filled email field with 'john.smith@example.com' on #userEmail
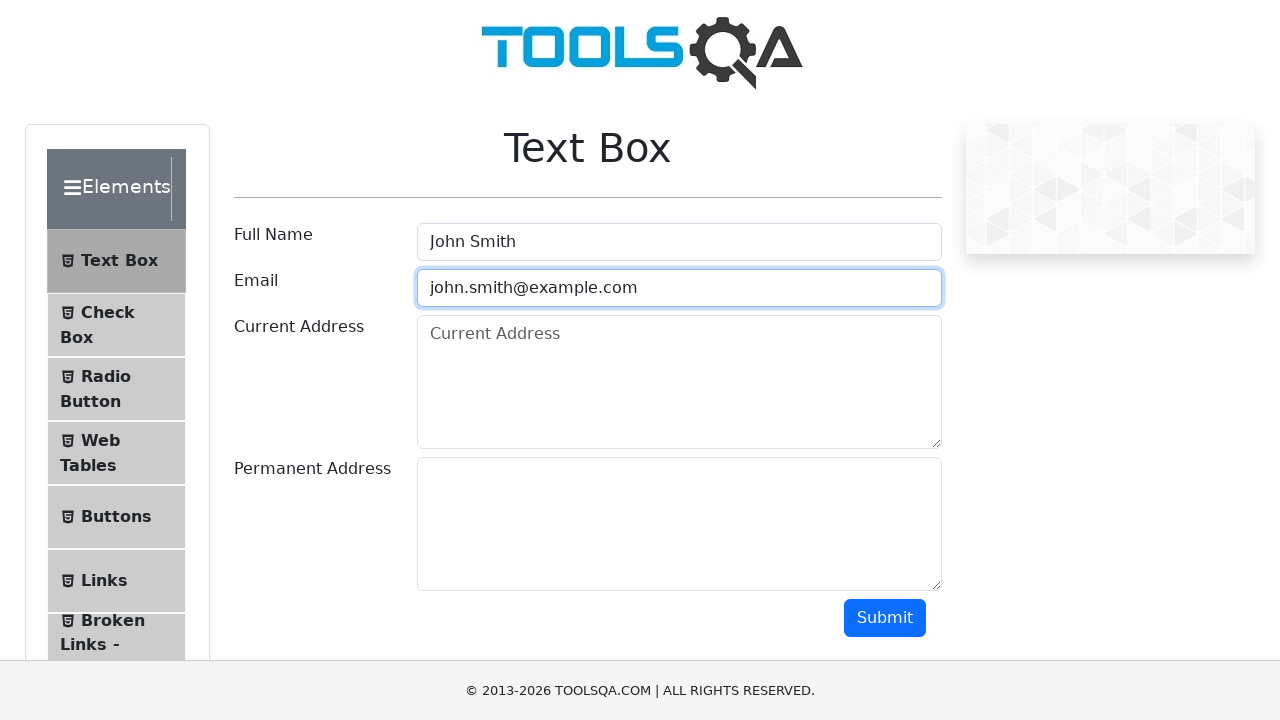

Filled current address field with multiline address on #currentAddress
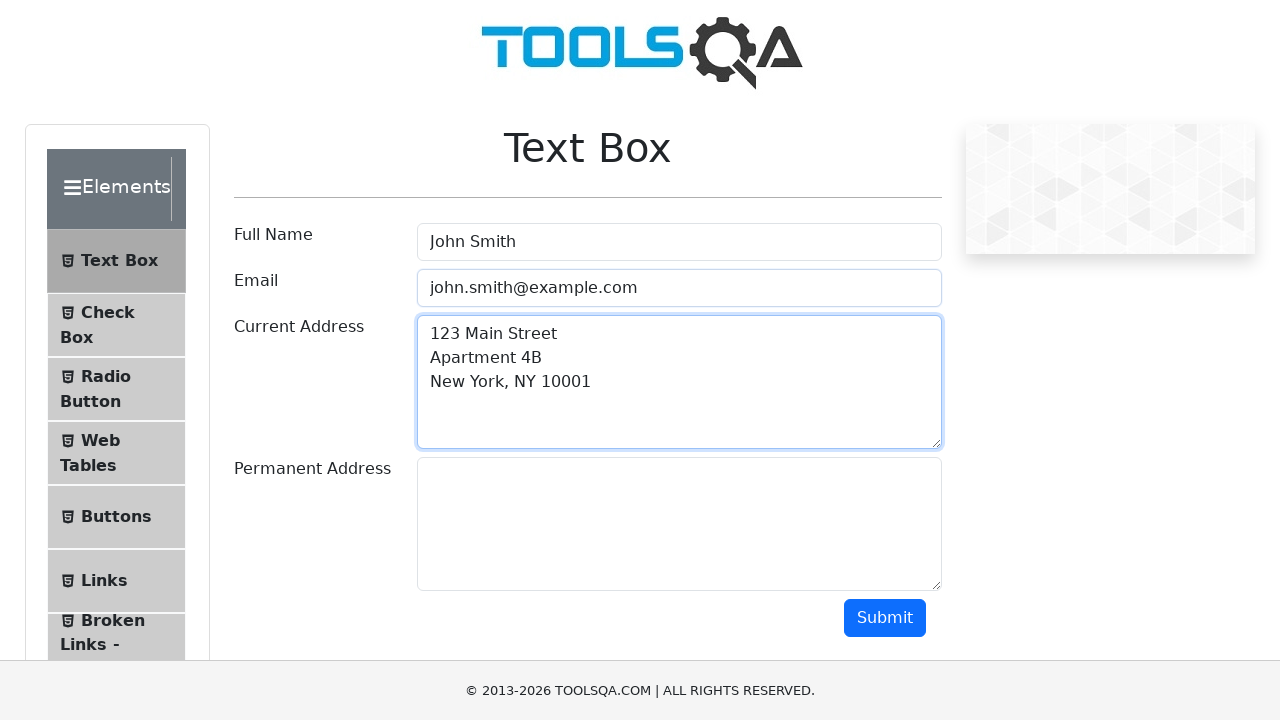

Filled permanent address field with multiline address on #permanentAddress
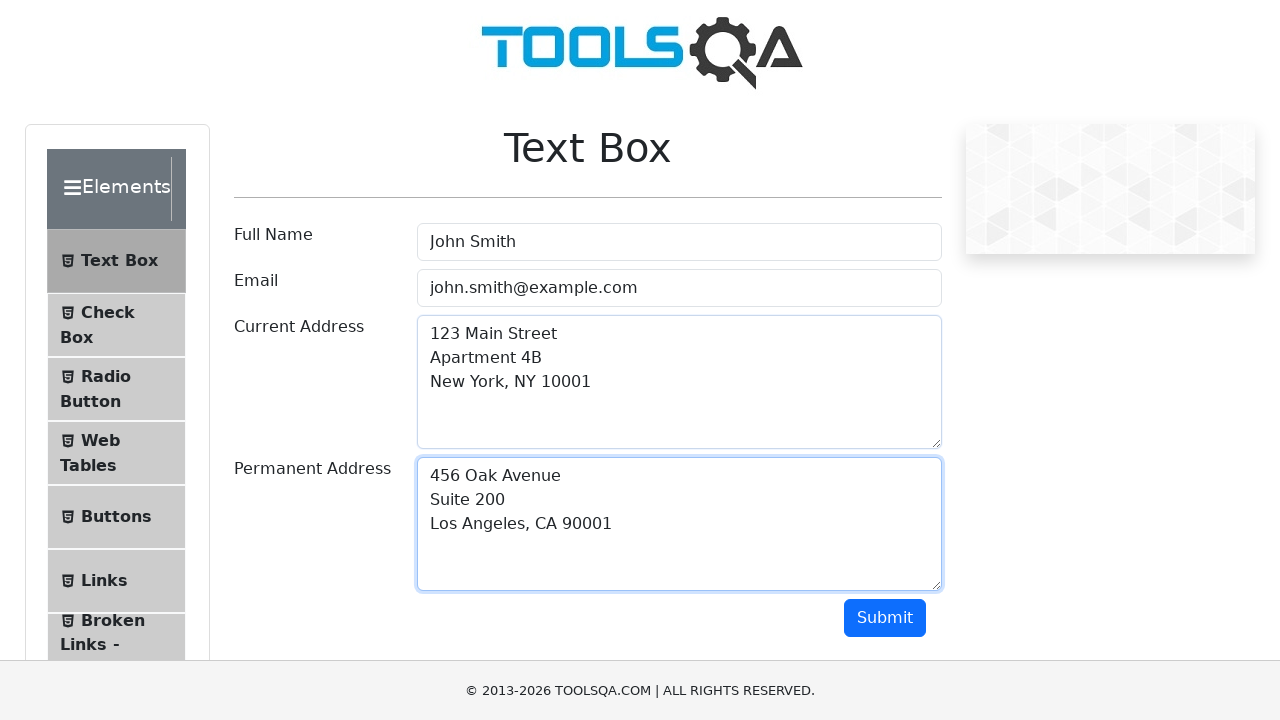

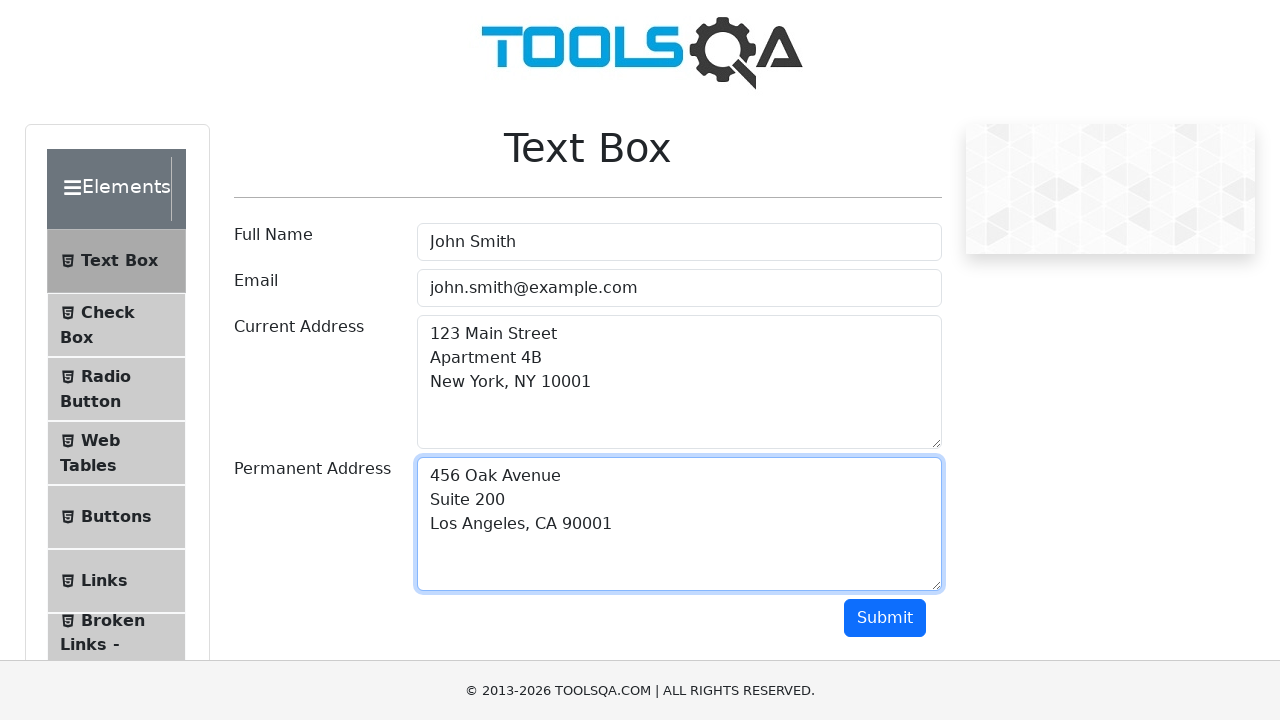